Navigates to a Stepik lesson page, fills in an answer in the text area with "get()", and submits the solution by clicking the submit button.

Starting URL: https://stepik.org/lesson/25969/step/12

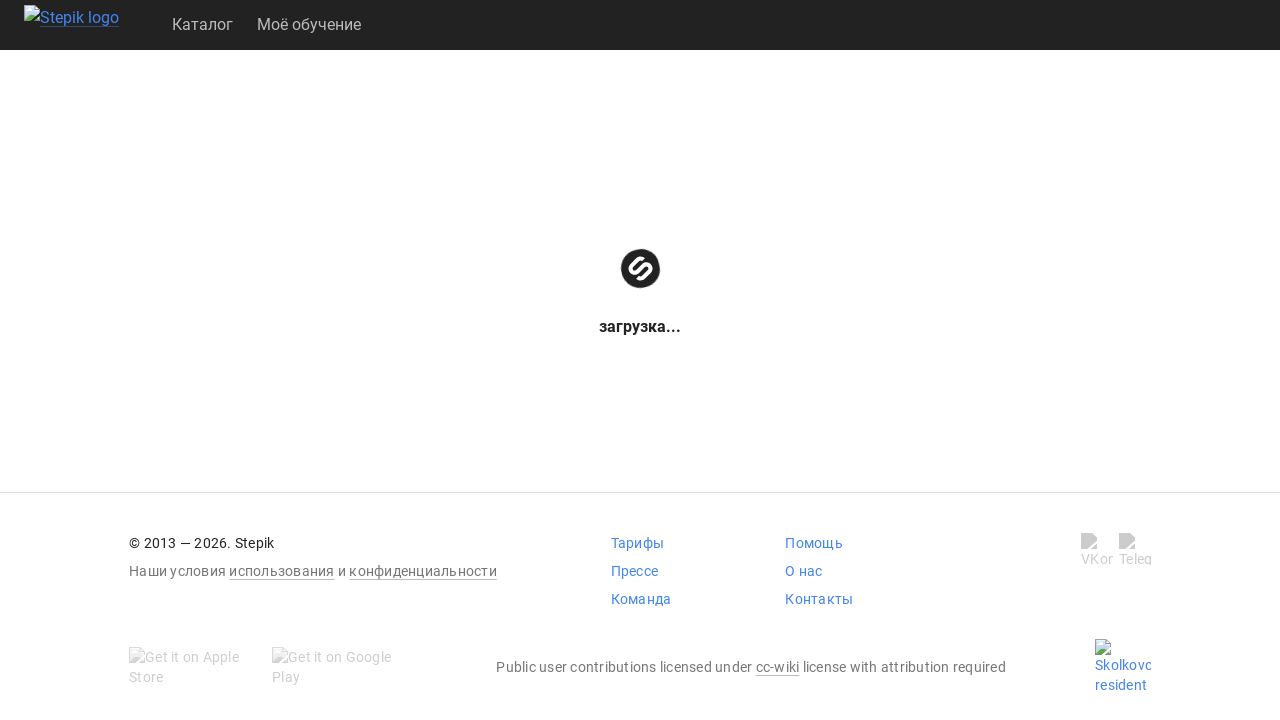

Waited for textarea to be visible
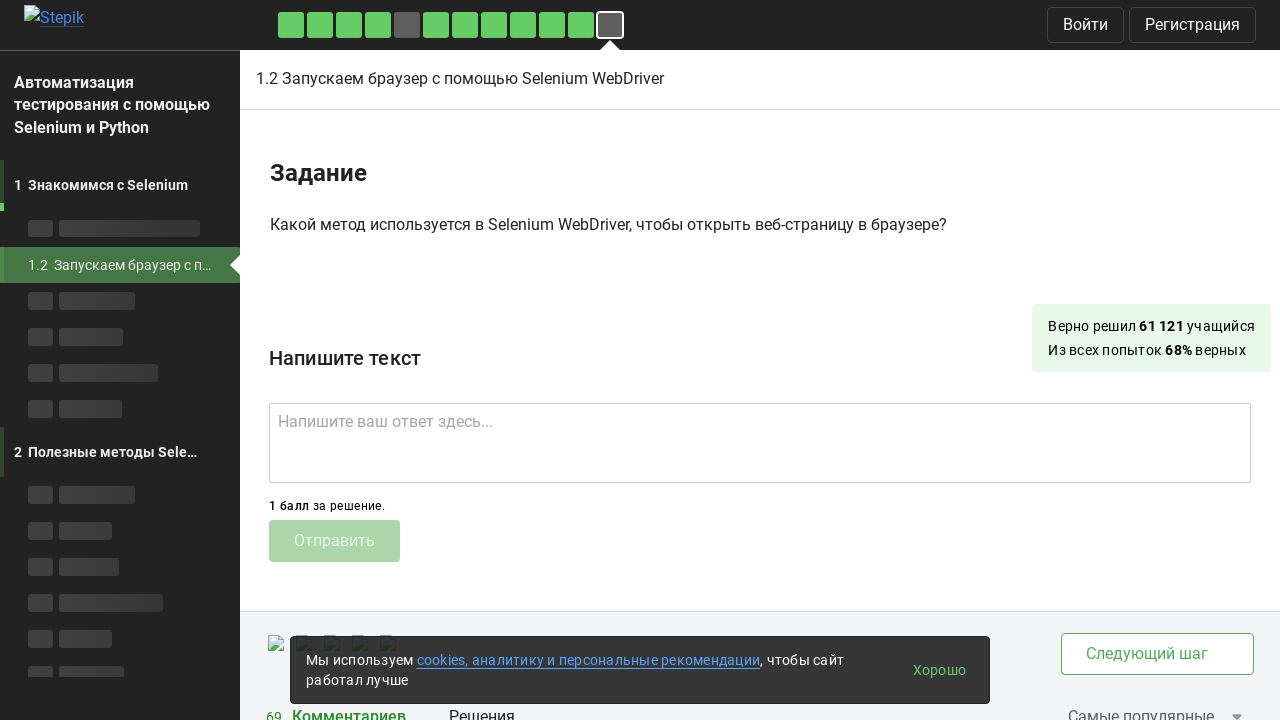

Filled textarea with answer 'get()' on .textarea
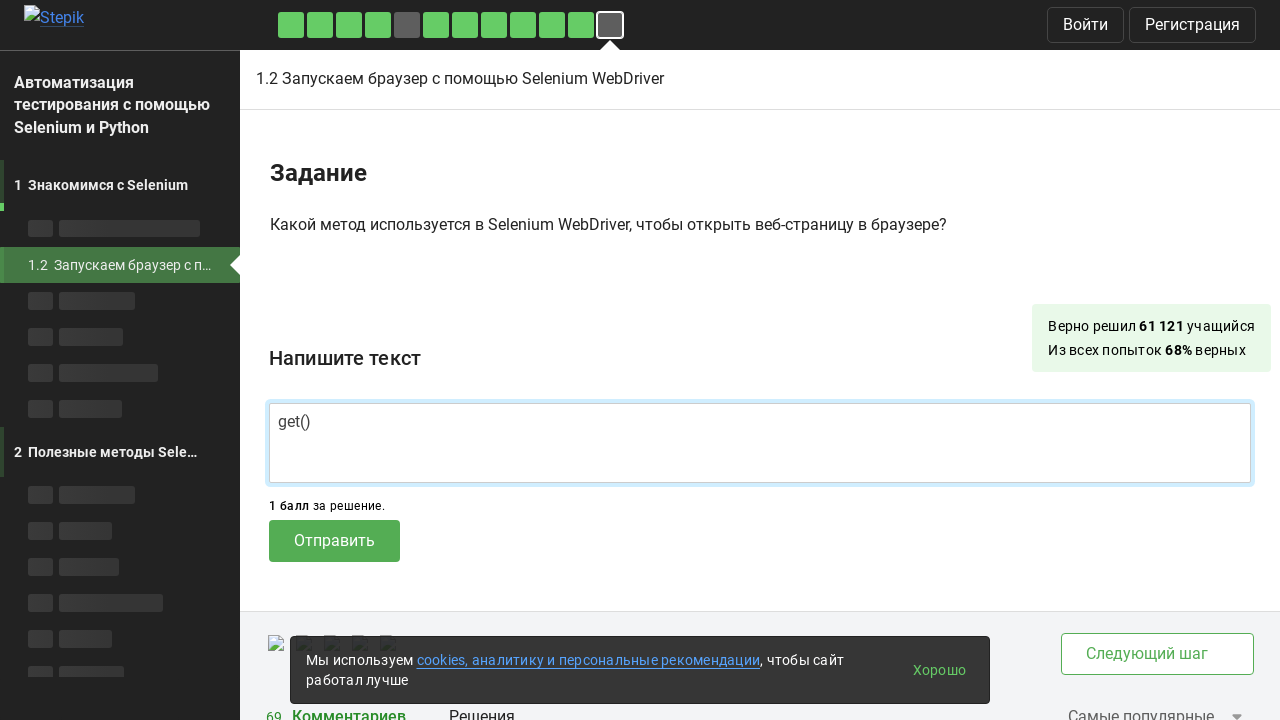

Clicked submit button to submit solution at (334, 541) on .submit-submission
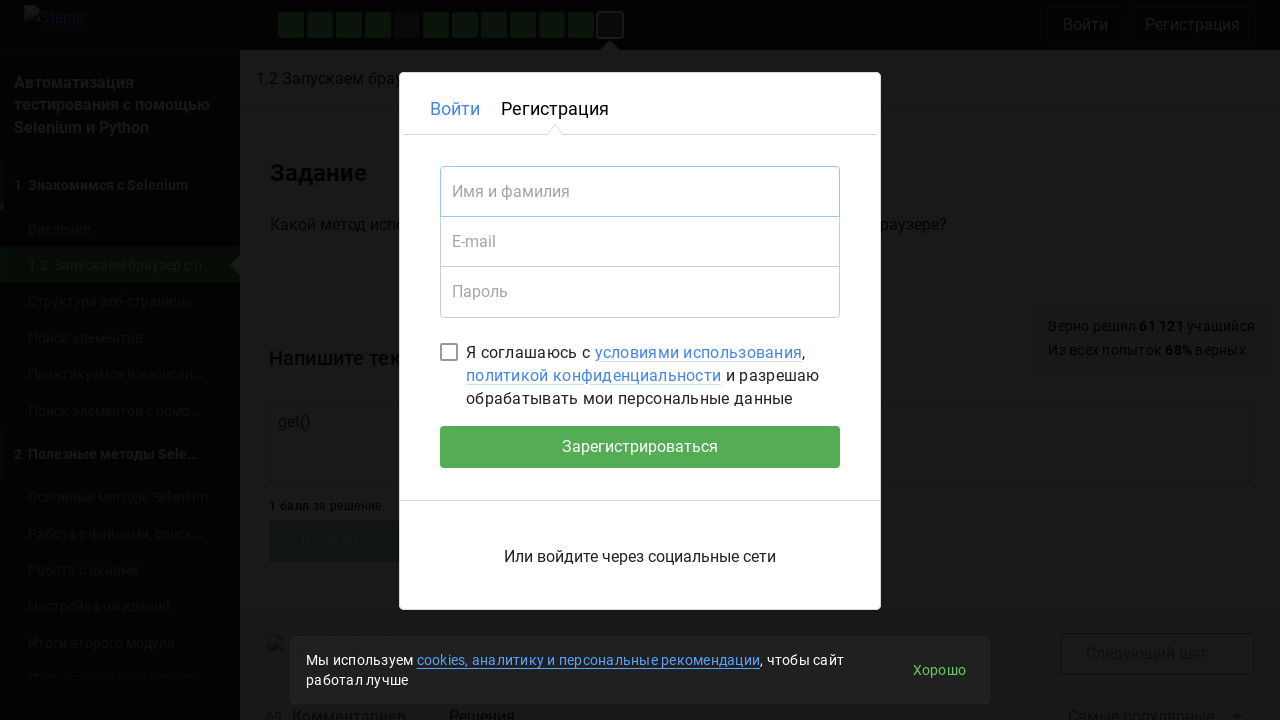

Waited 2 seconds for response to be processed
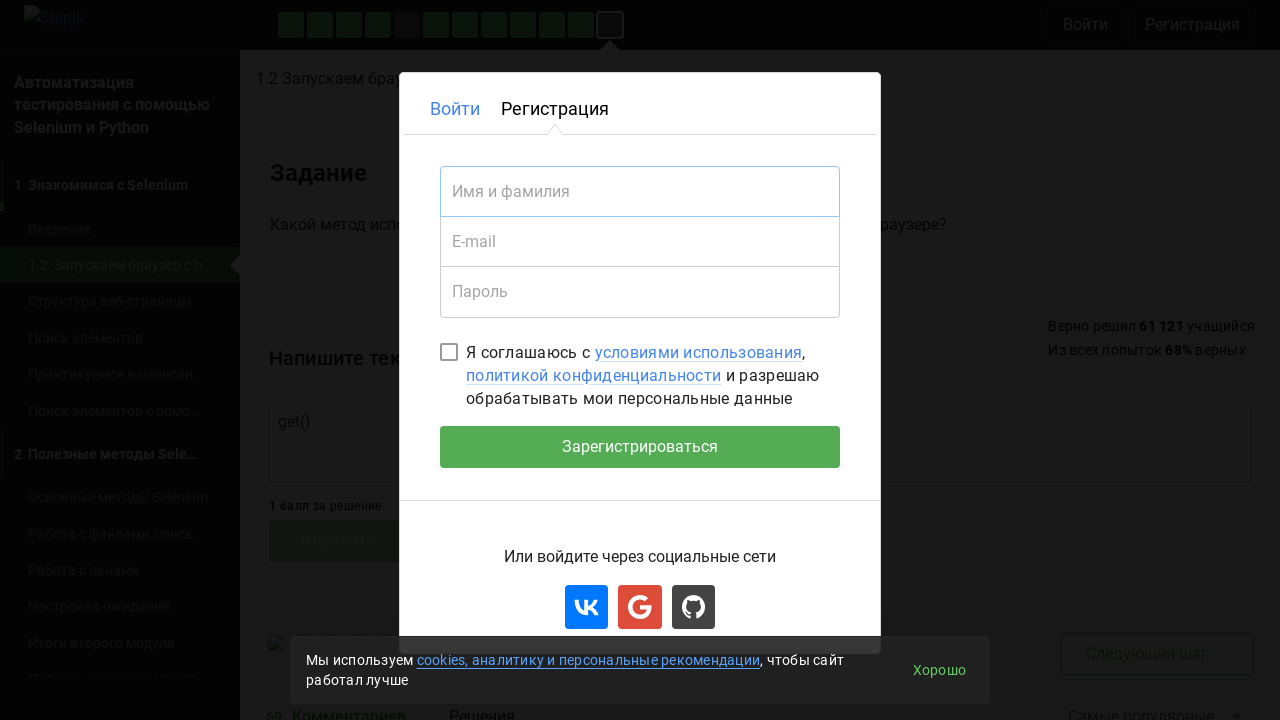

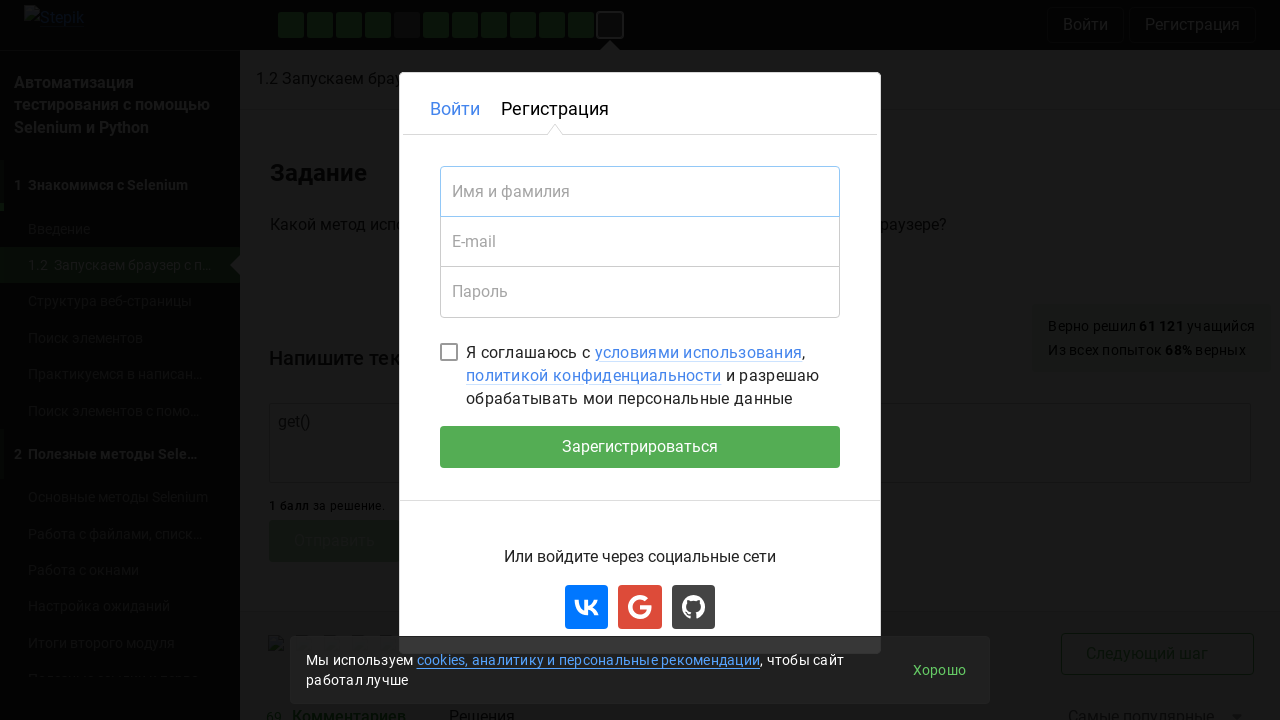